Tests that the button text changes to a number after filling the input bar with numbers and clicking the button.

Starting URL: http://uitestingplayground.com/textinput

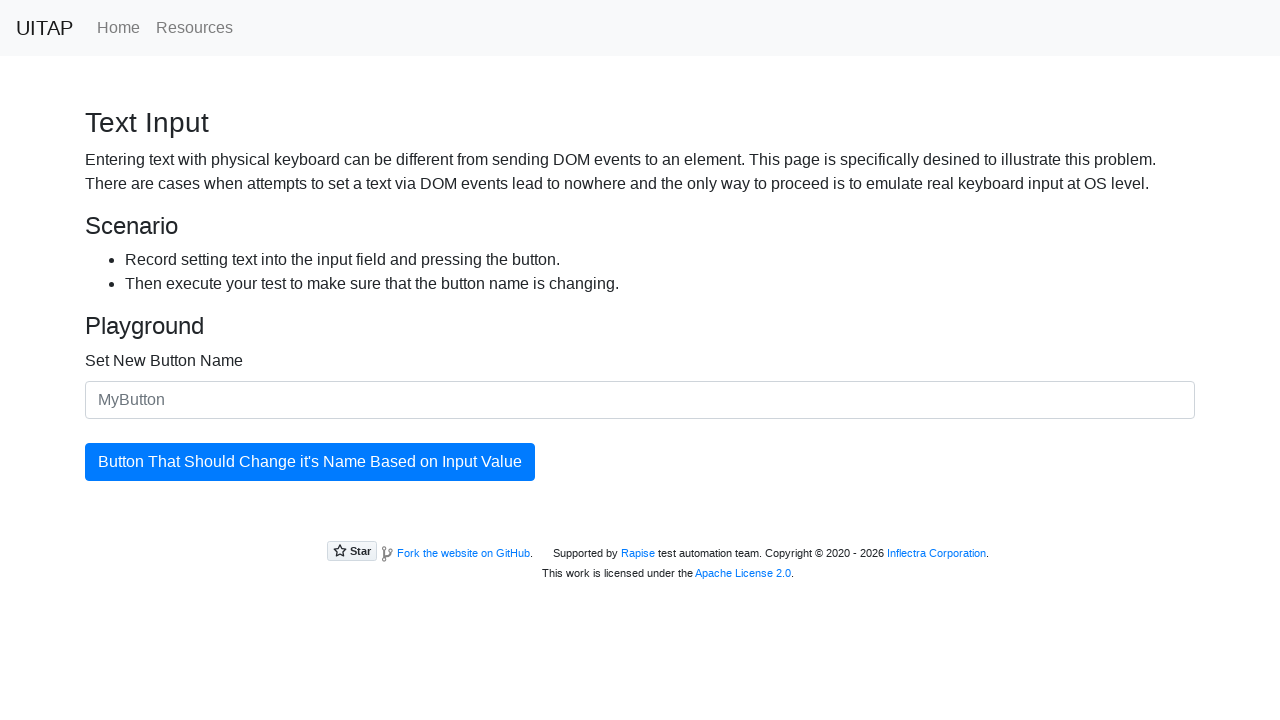

Filled input bar with numbers '1111' on #newButtonName
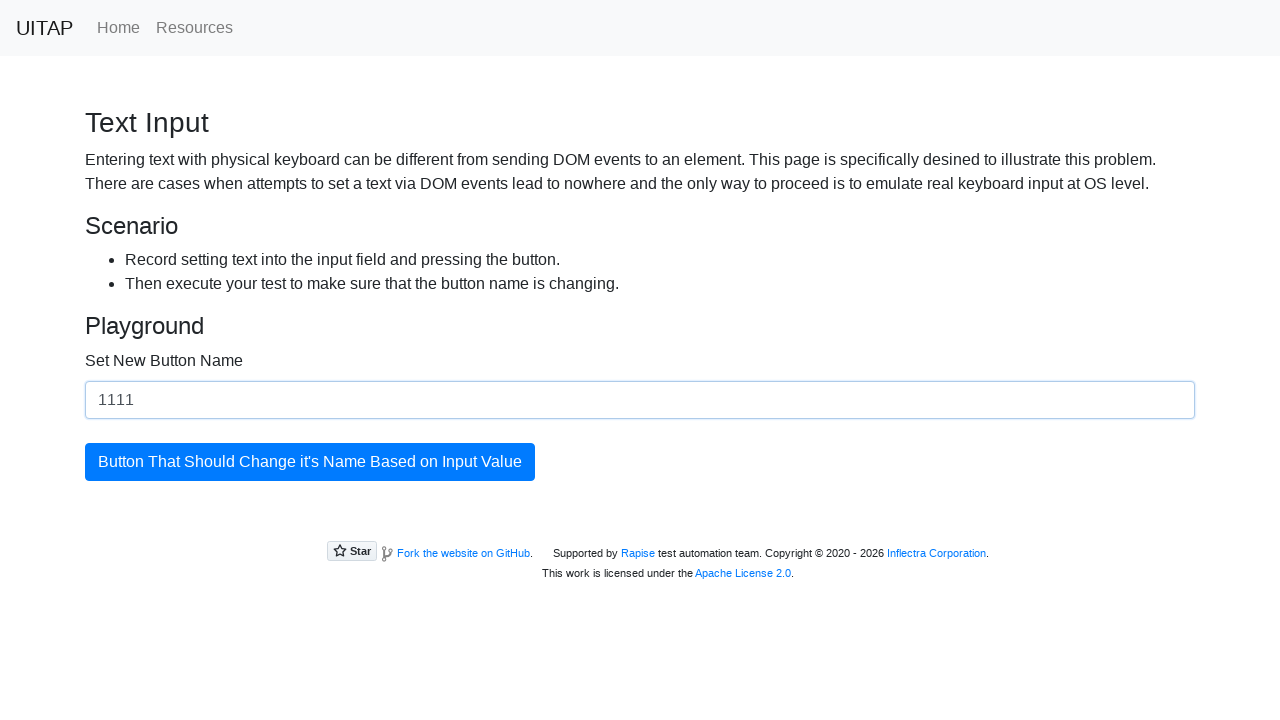

Clicked the primary button to update button text with the number input at (310, 462) on .btn-primary
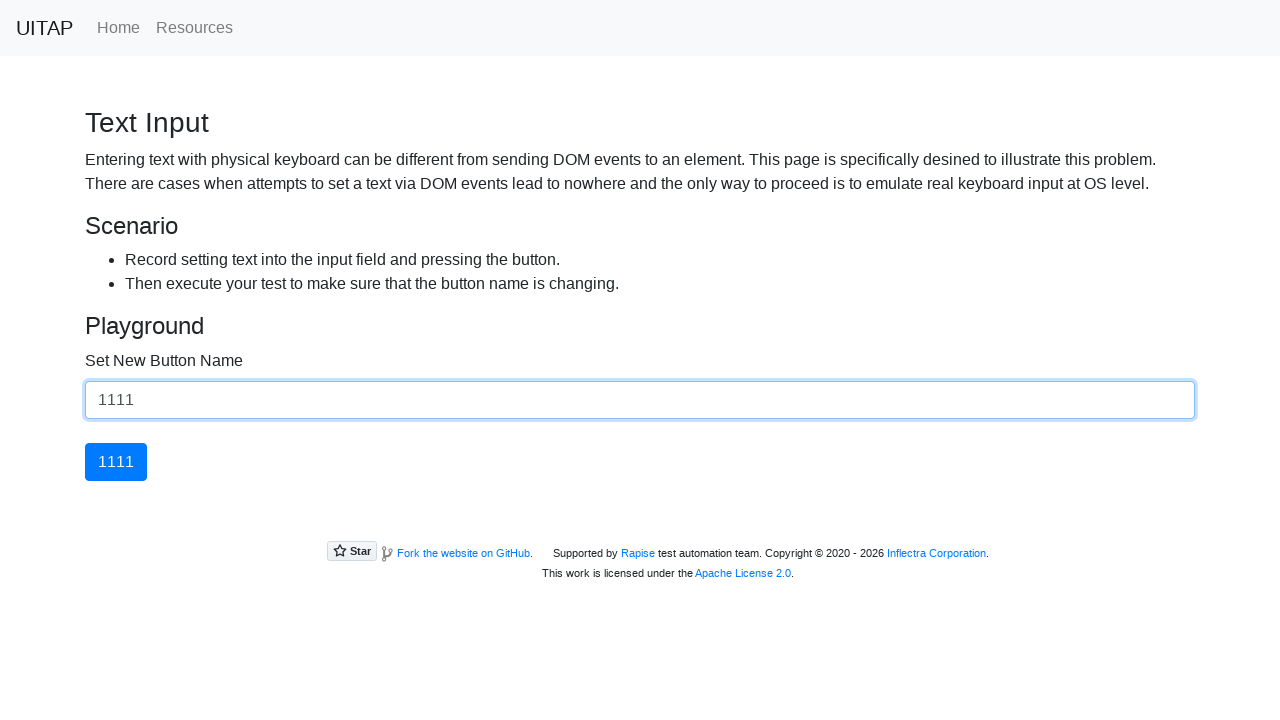

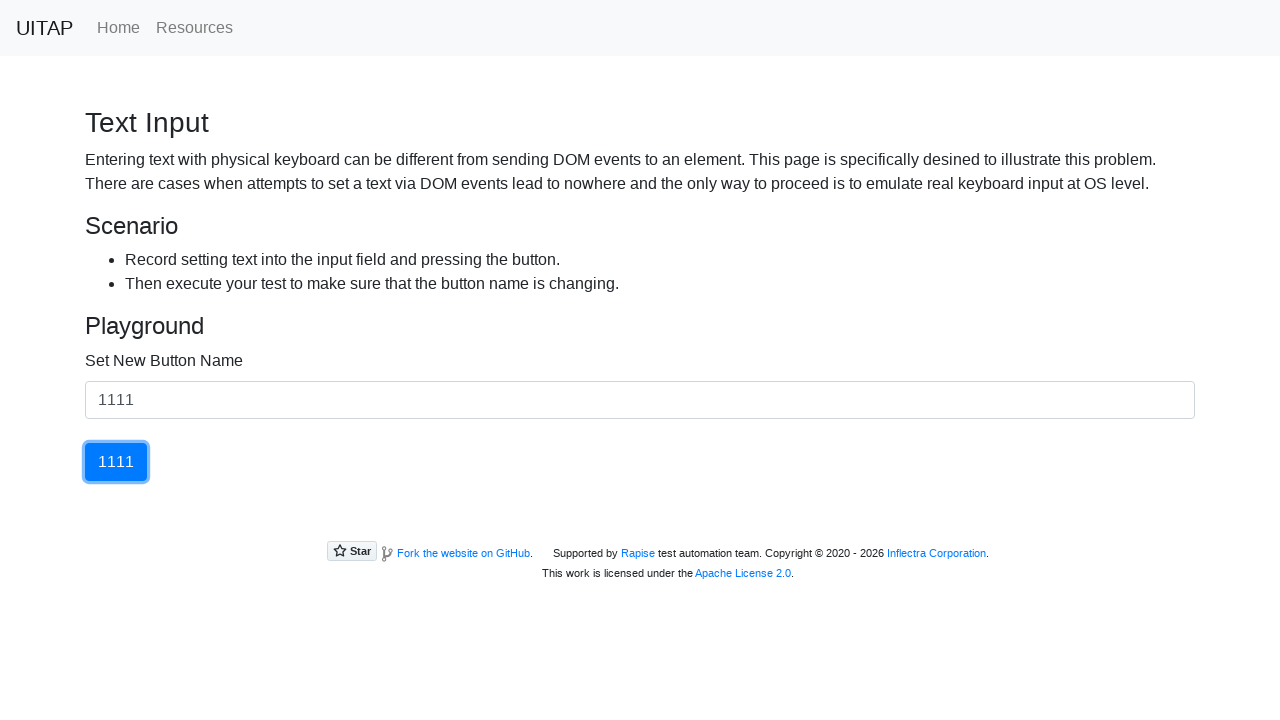